Tests dropdown content verification by navigating to Dropdown page and checking available options

Starting URL: http://the-internet.herokuapp.com/

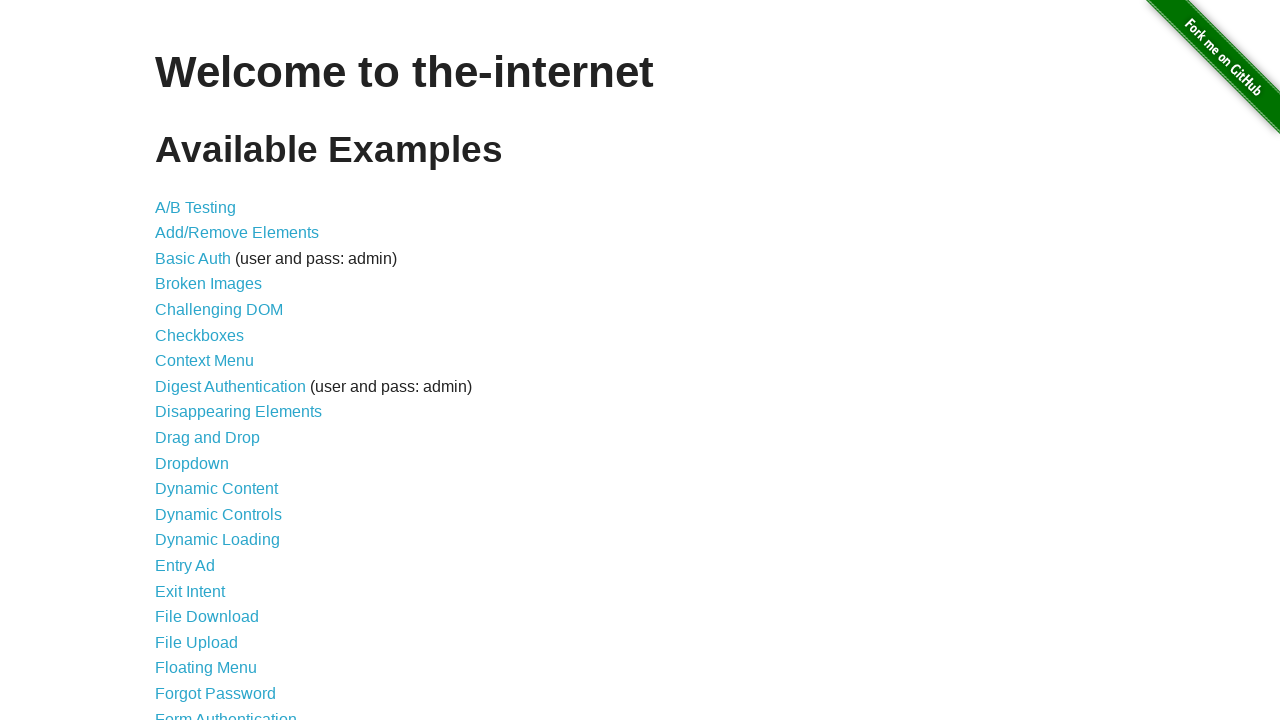

Clicked on Dropdown link to navigate to dropdown page at (192, 463) on xpath=//a[contains(text(),'Dropdown')]
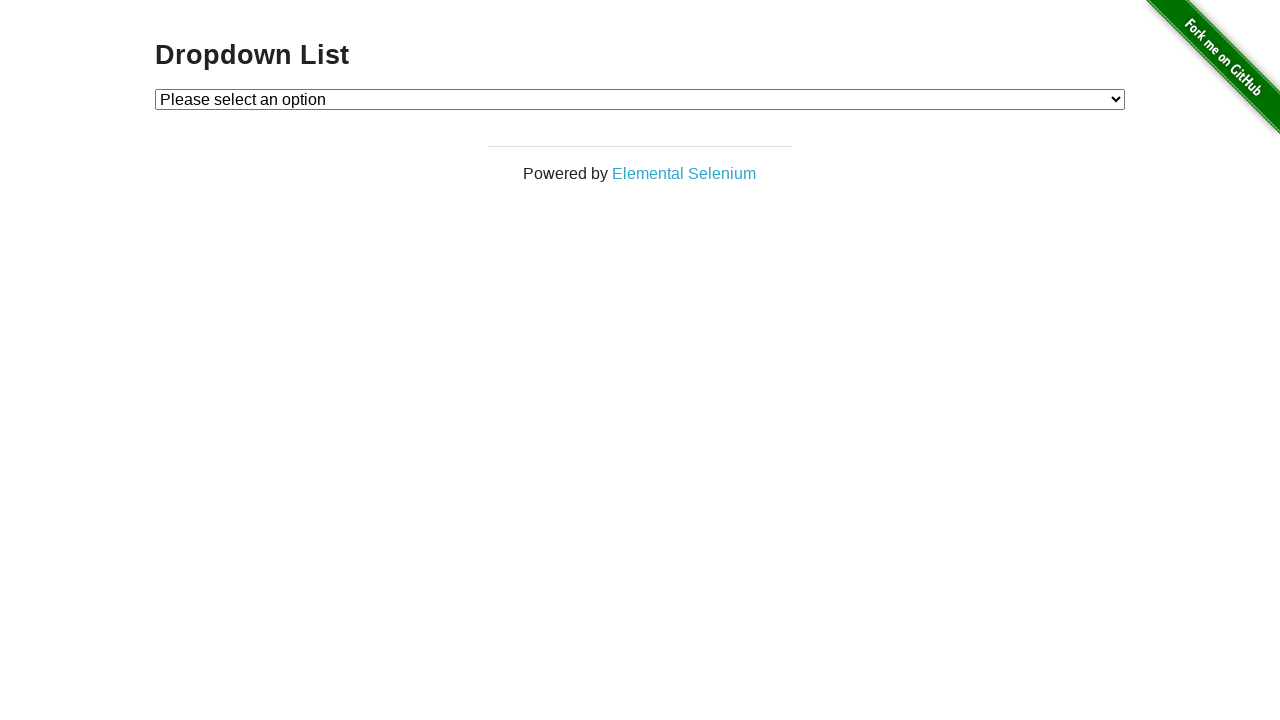

Dropdown element loaded and is visible
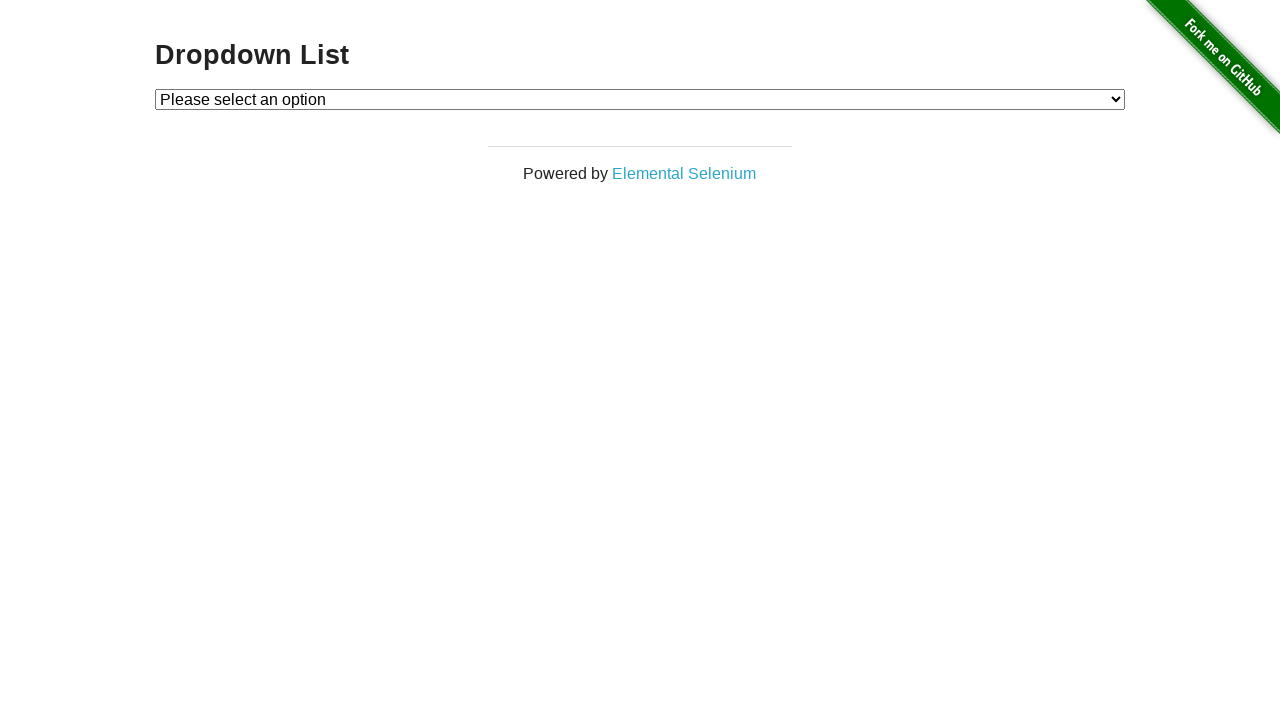

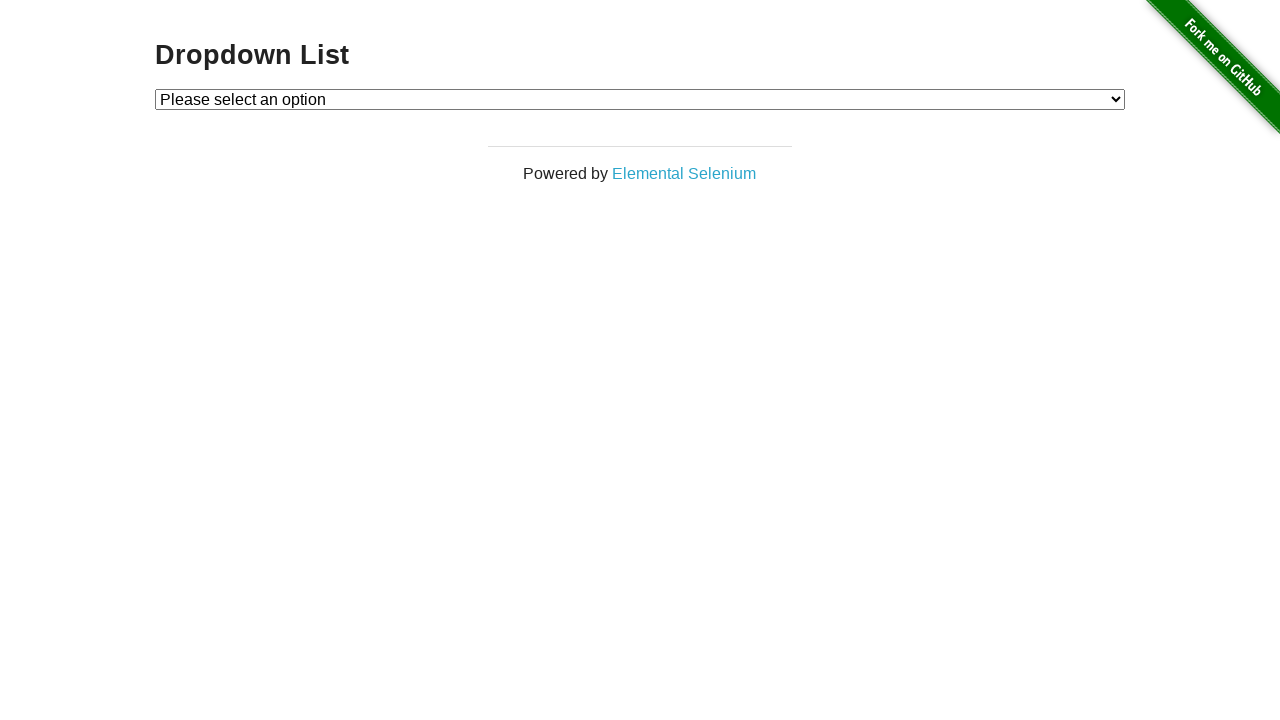